Navigates to Calley Teams features page and sets a specific viewport size to verify page loads at that resolution

Starting URL: https://www.getcalley.com/calley-teams-features/

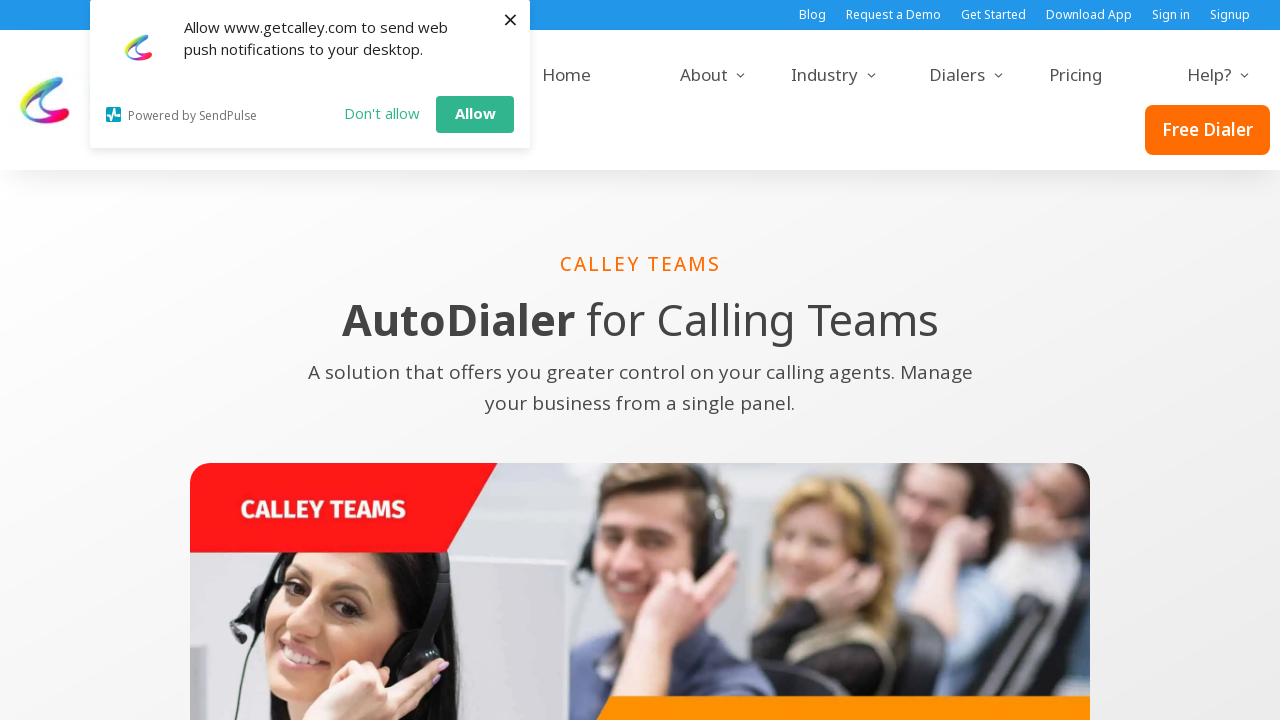

Set viewport size to 1536x864
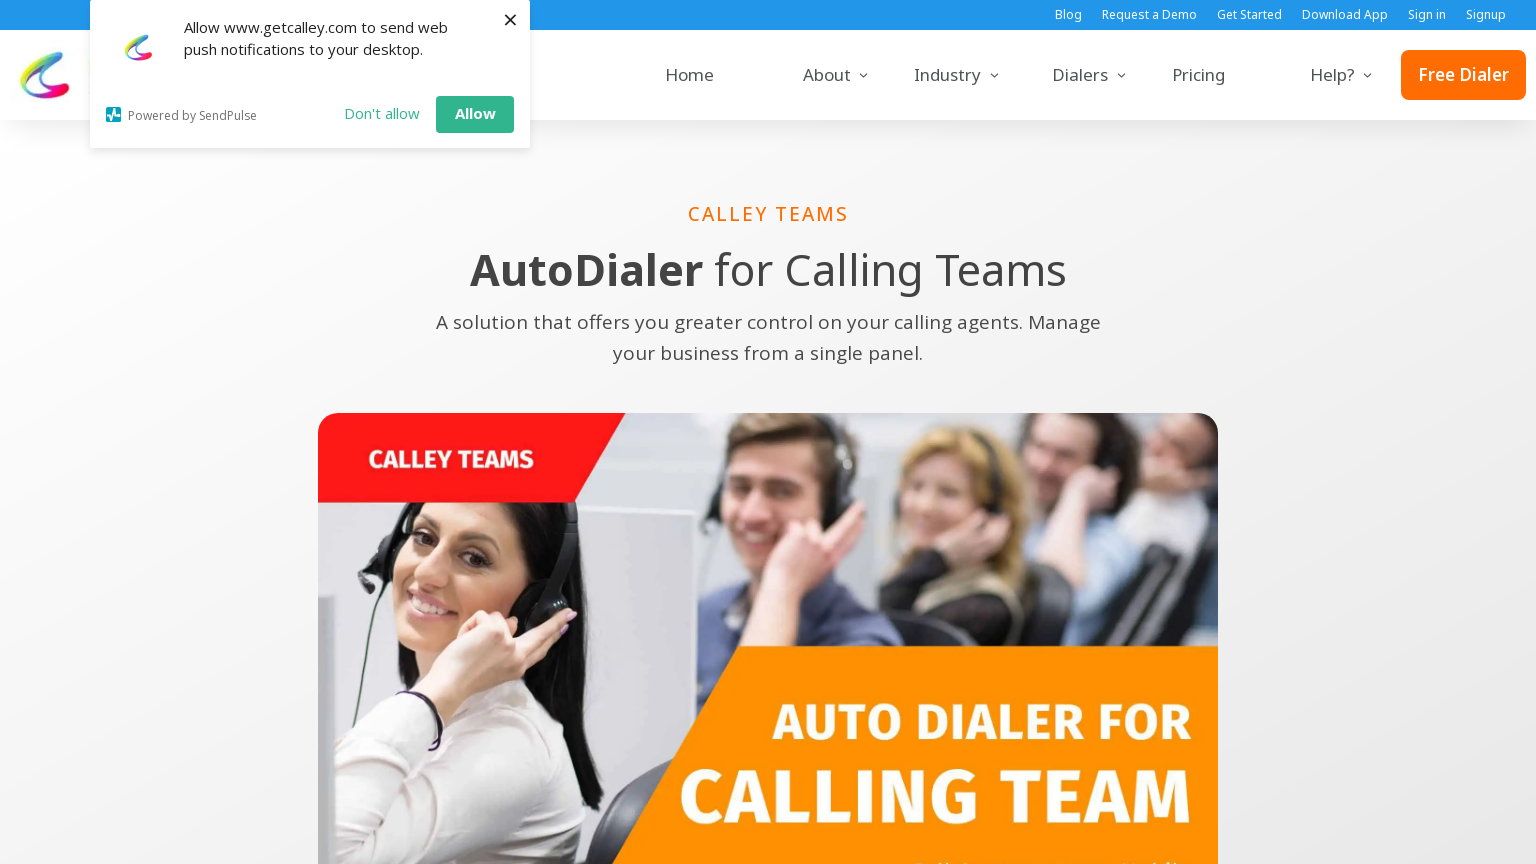

Page content fully loaded at networkidle state
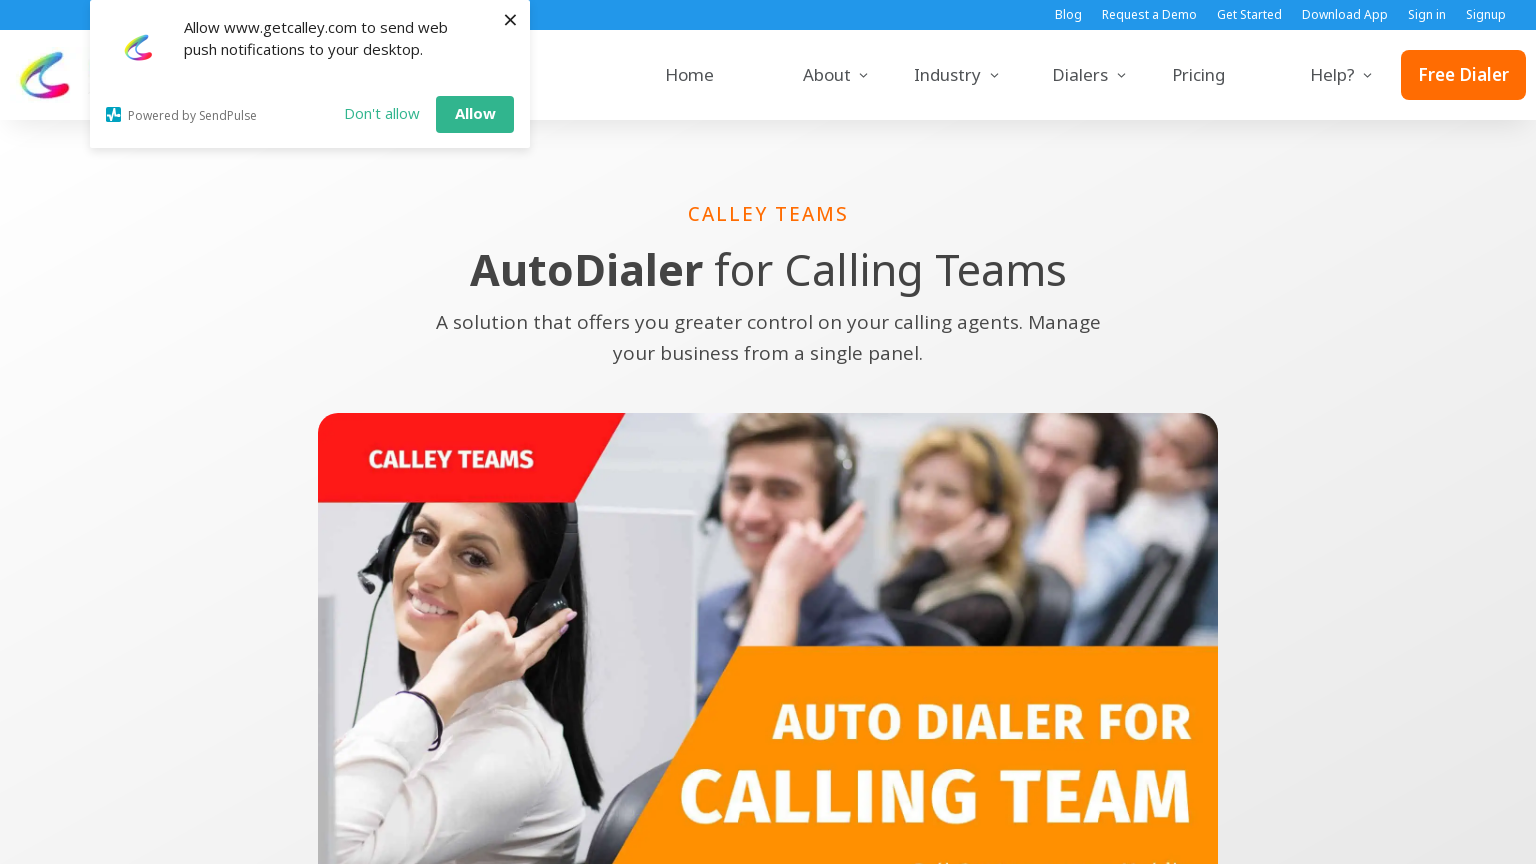

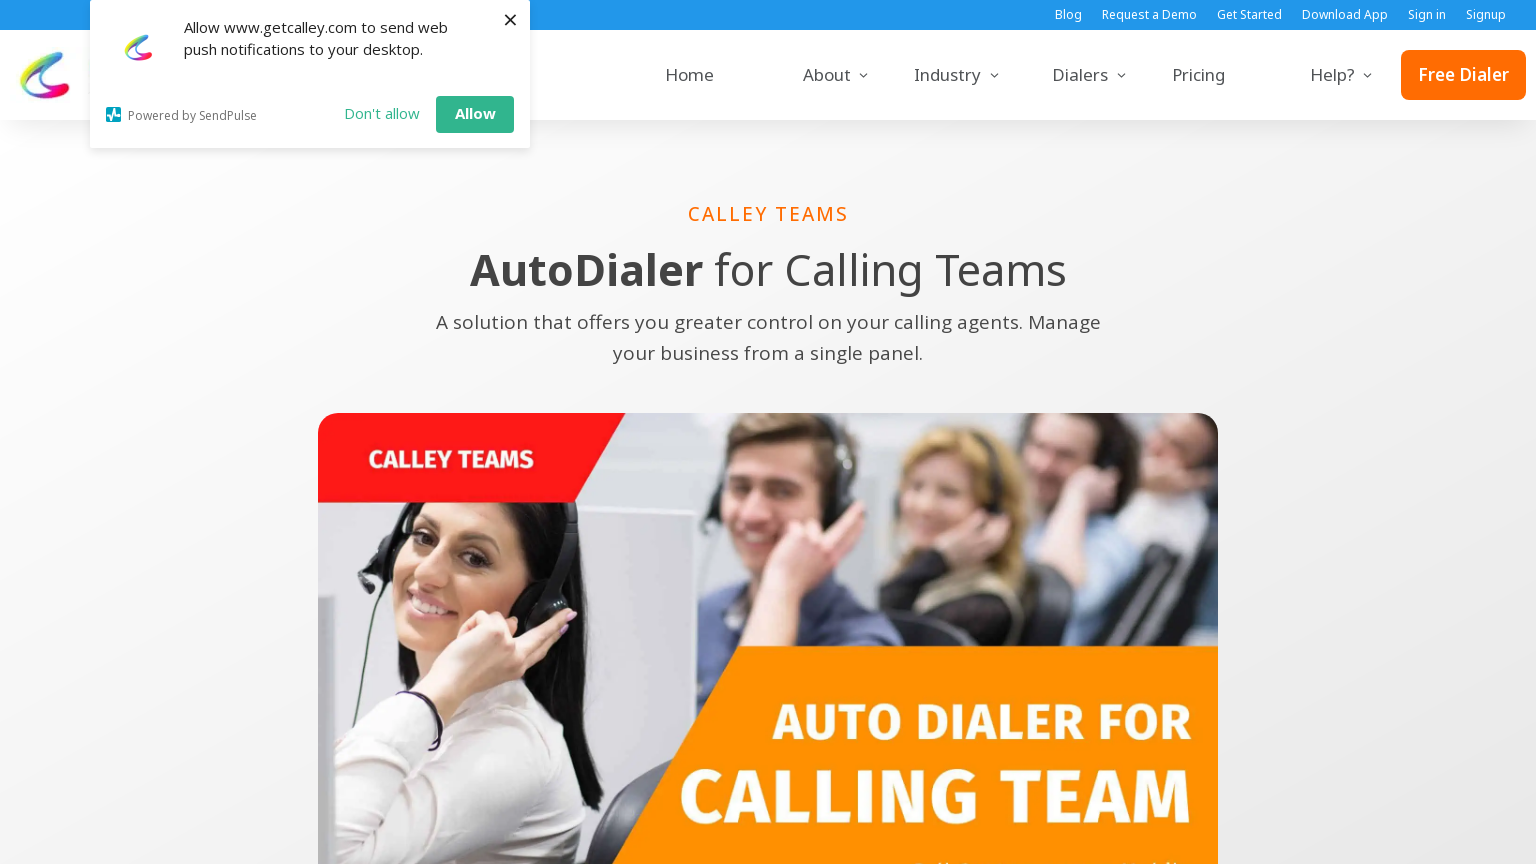